Tests keyboard input by navigating to Key Presses page and sending Shift key

Starting URL: https://the-internet.herokuapp.com/

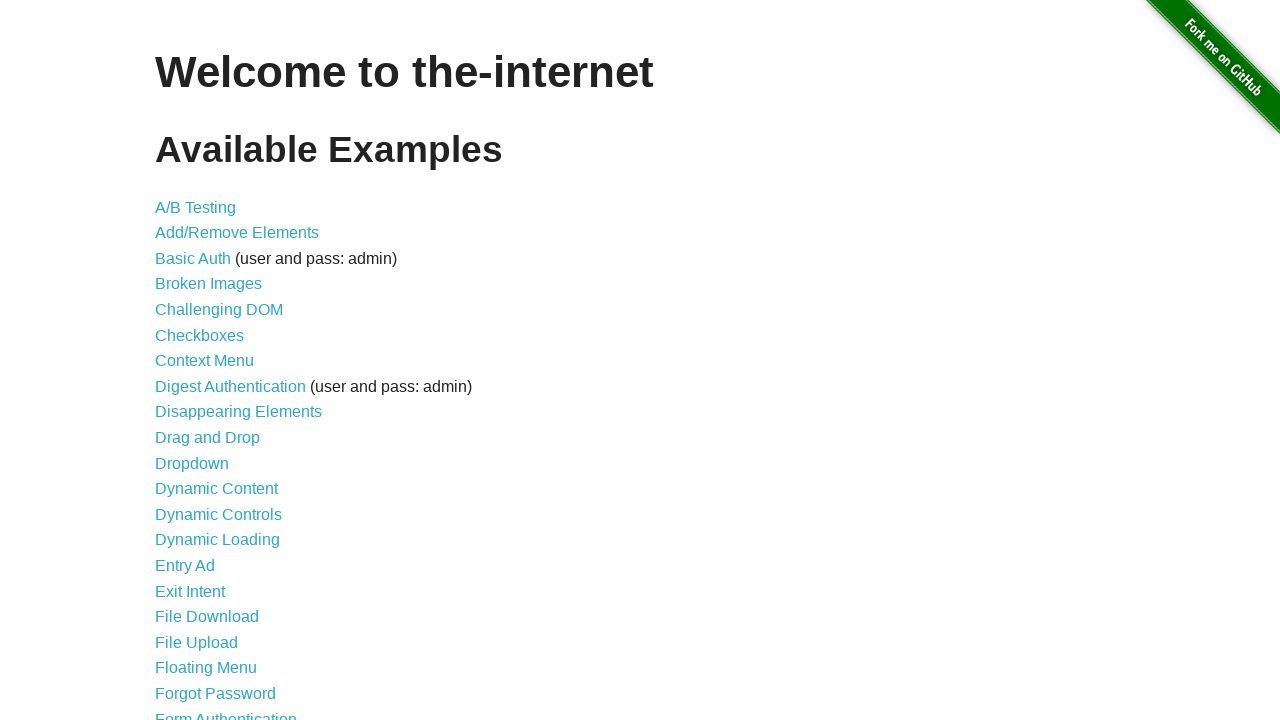

Navigated to The Internet homepage
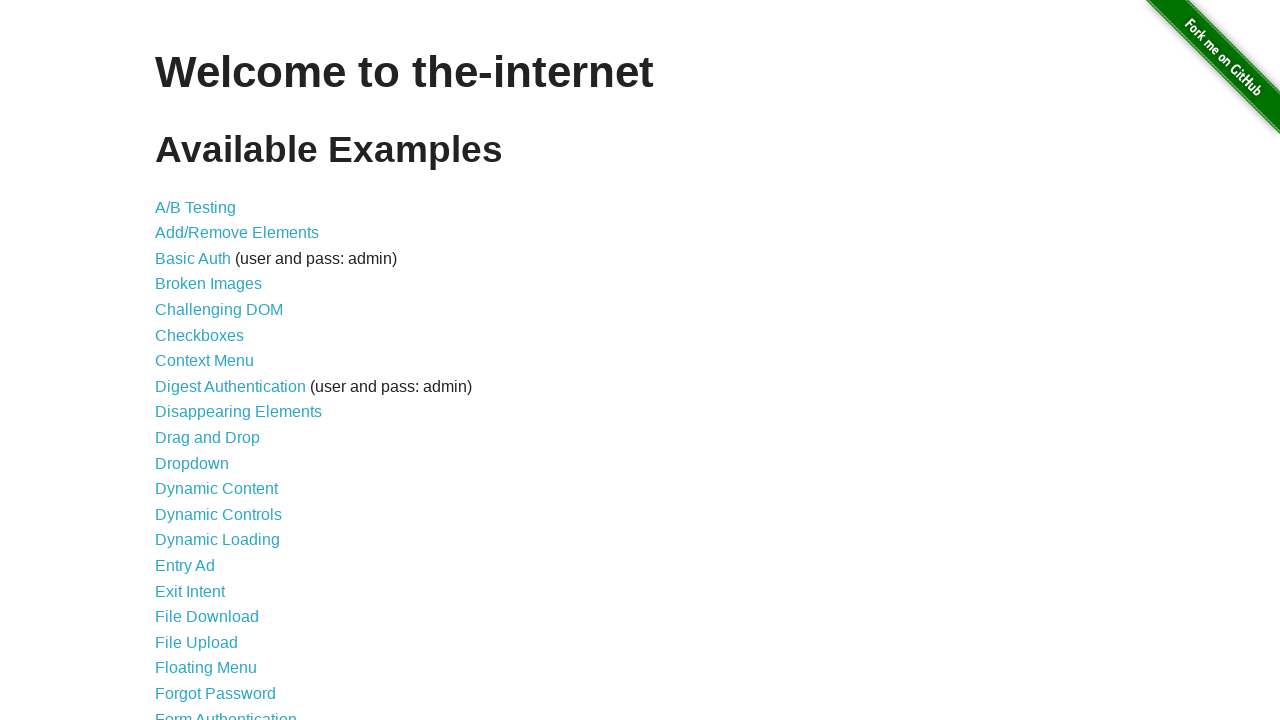

Clicked on Key Presses link at (200, 360) on a:has-text('Key Presses')
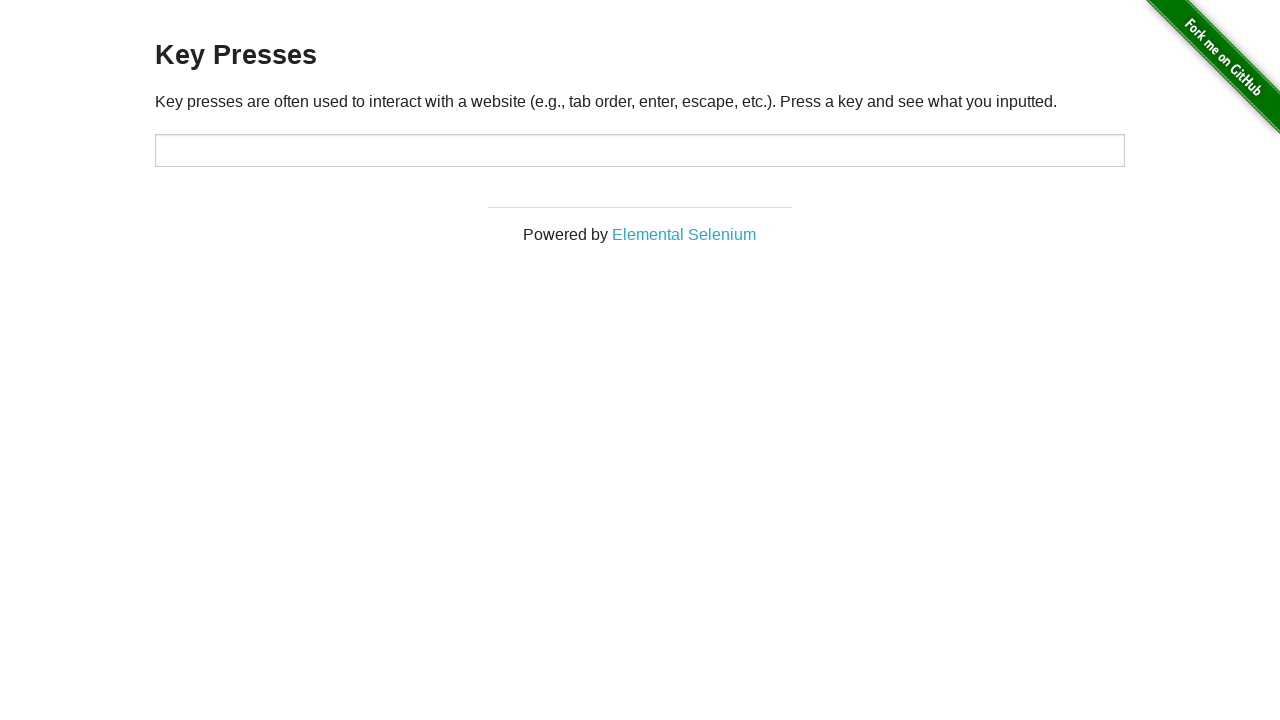

Clicked on the target input field at (640, 150) on #target
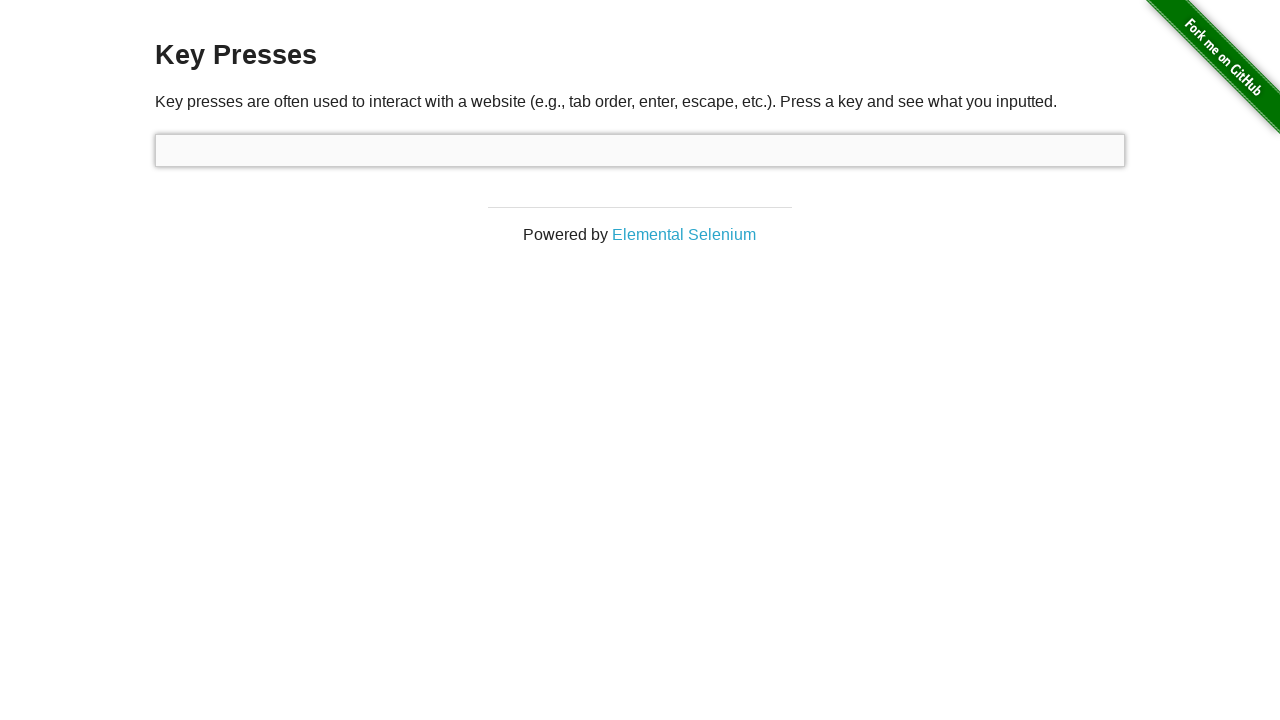

Pressed Shift key
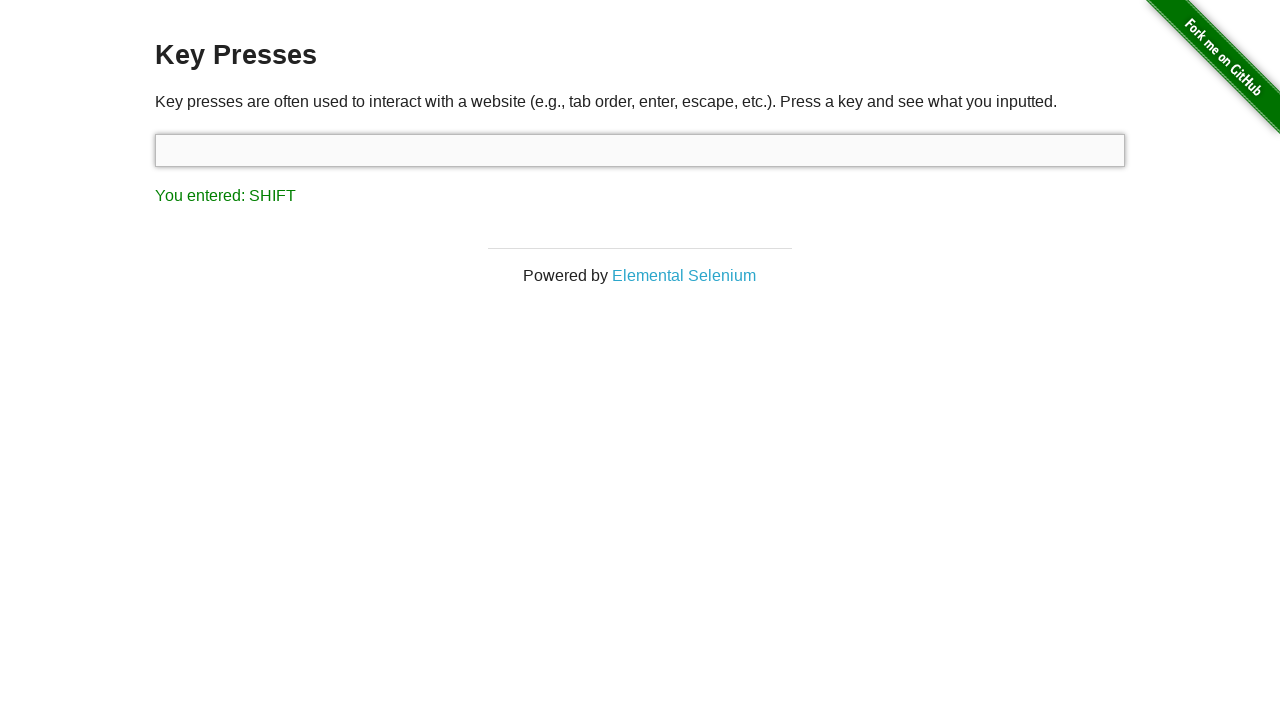

Verified that result displays 'SHIFT'
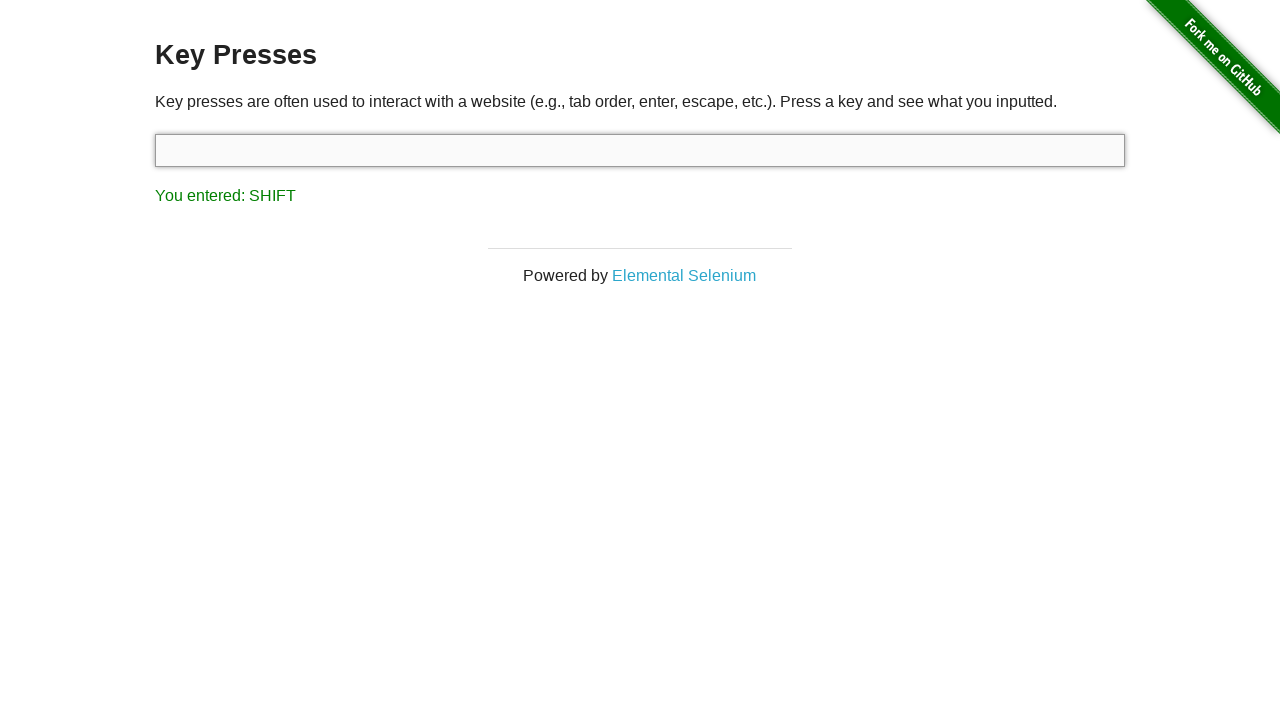

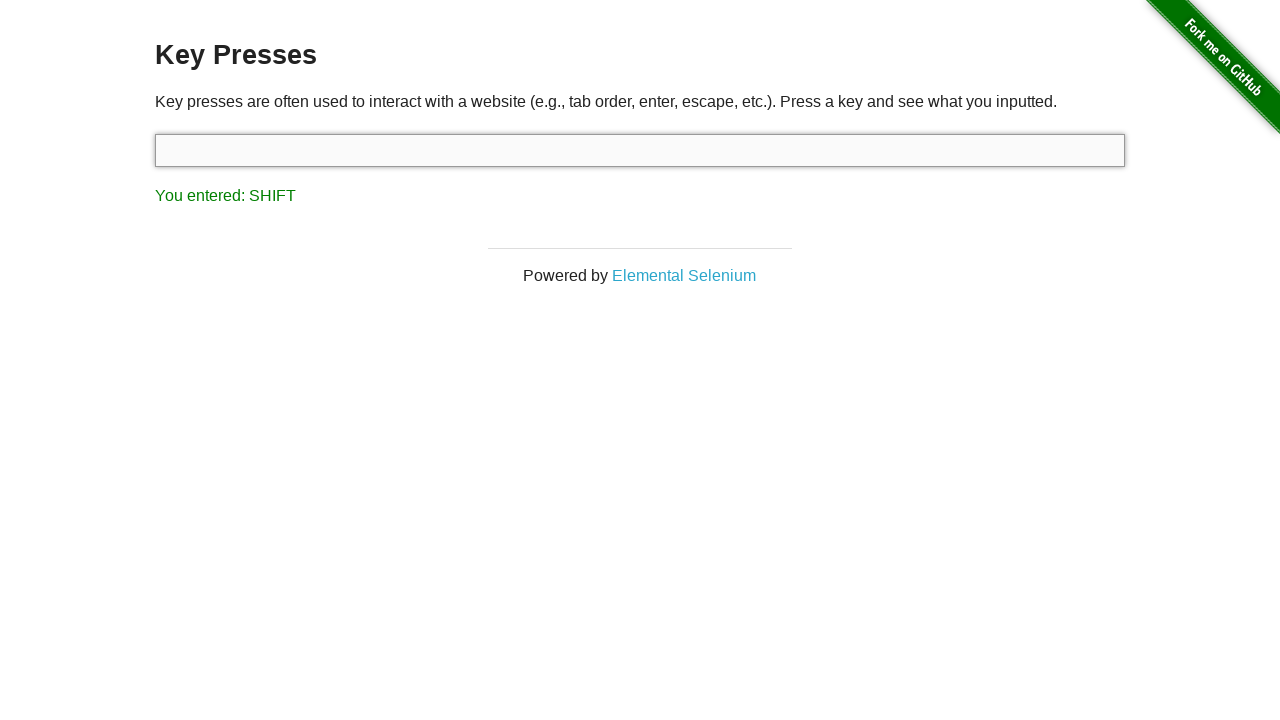